Tests Python.org search functionality by searching for tutorials, then clicks through each search result link and navigates back

Starting URL: https://www.python.org

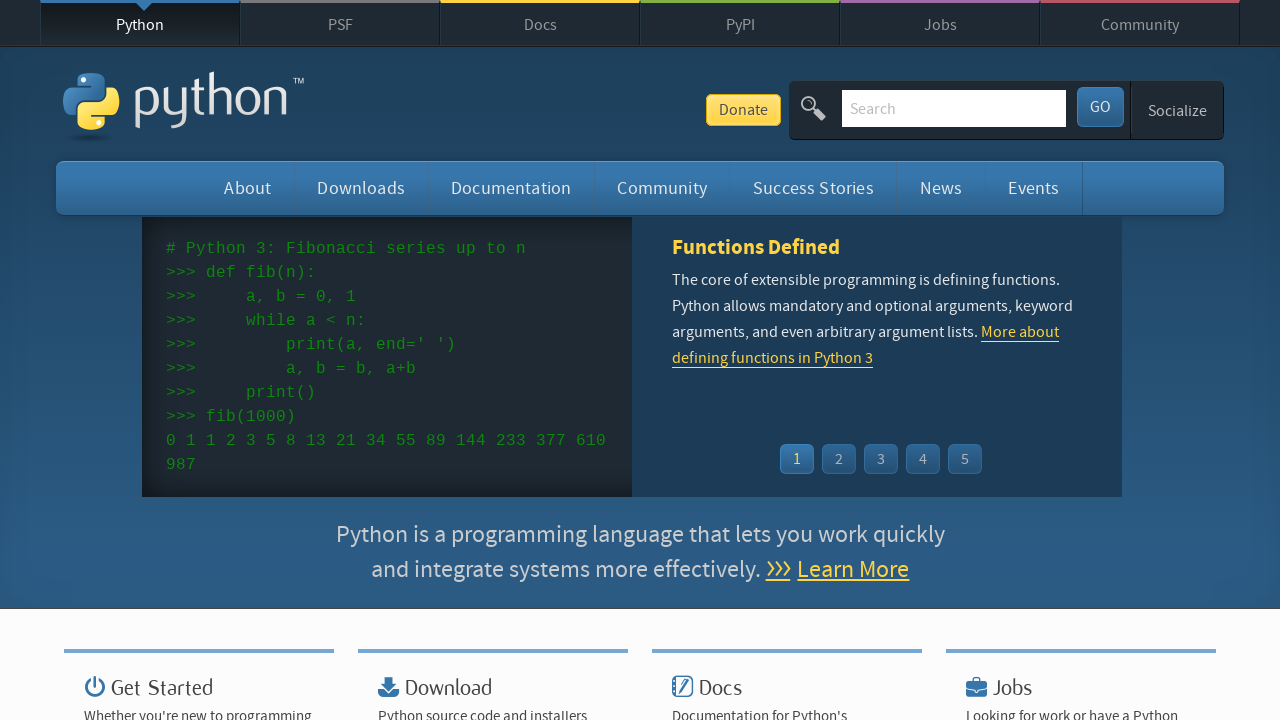

Filled search field with 'tutorials' on input[name="q"]
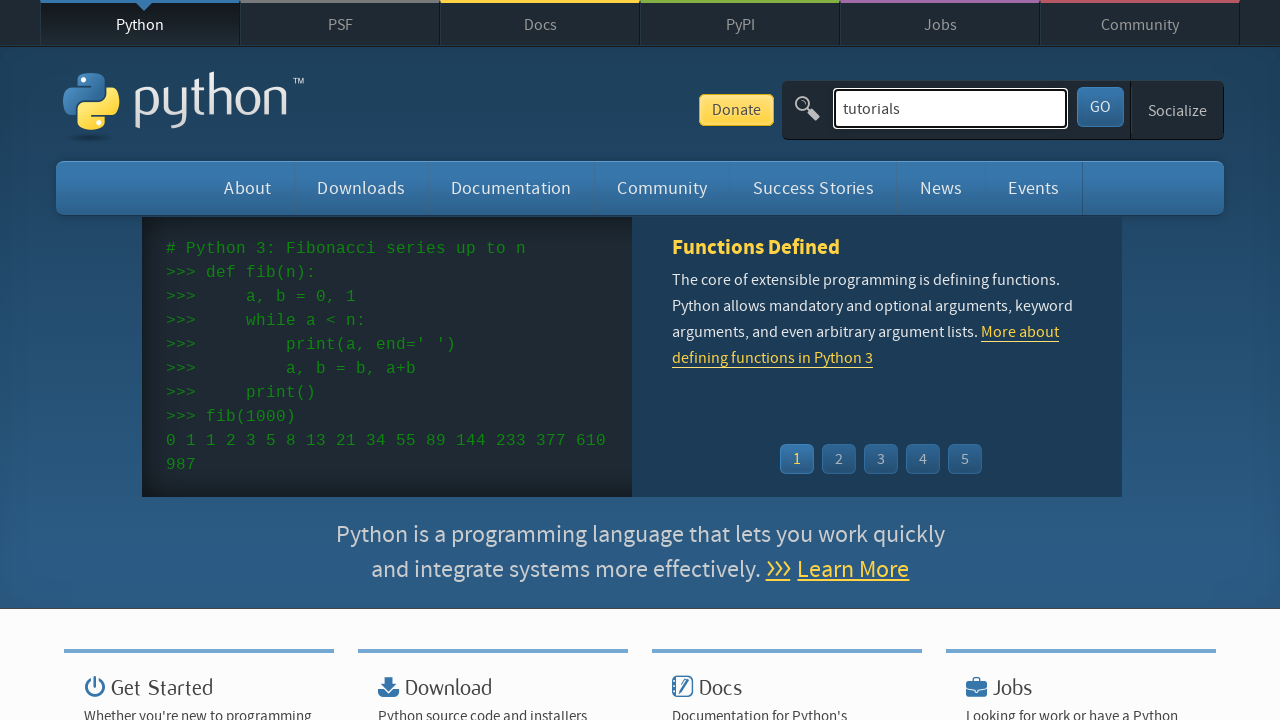

Pressed Enter to submit search on input[name="q"]
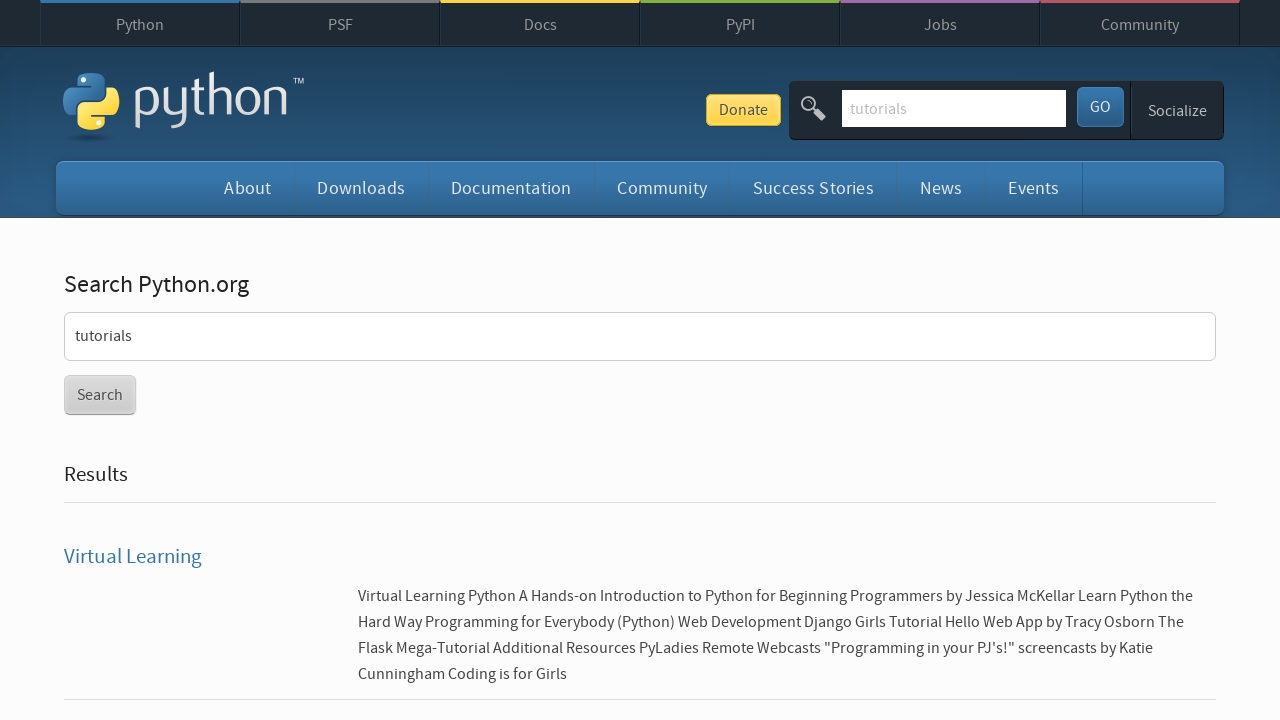

Search results loaded
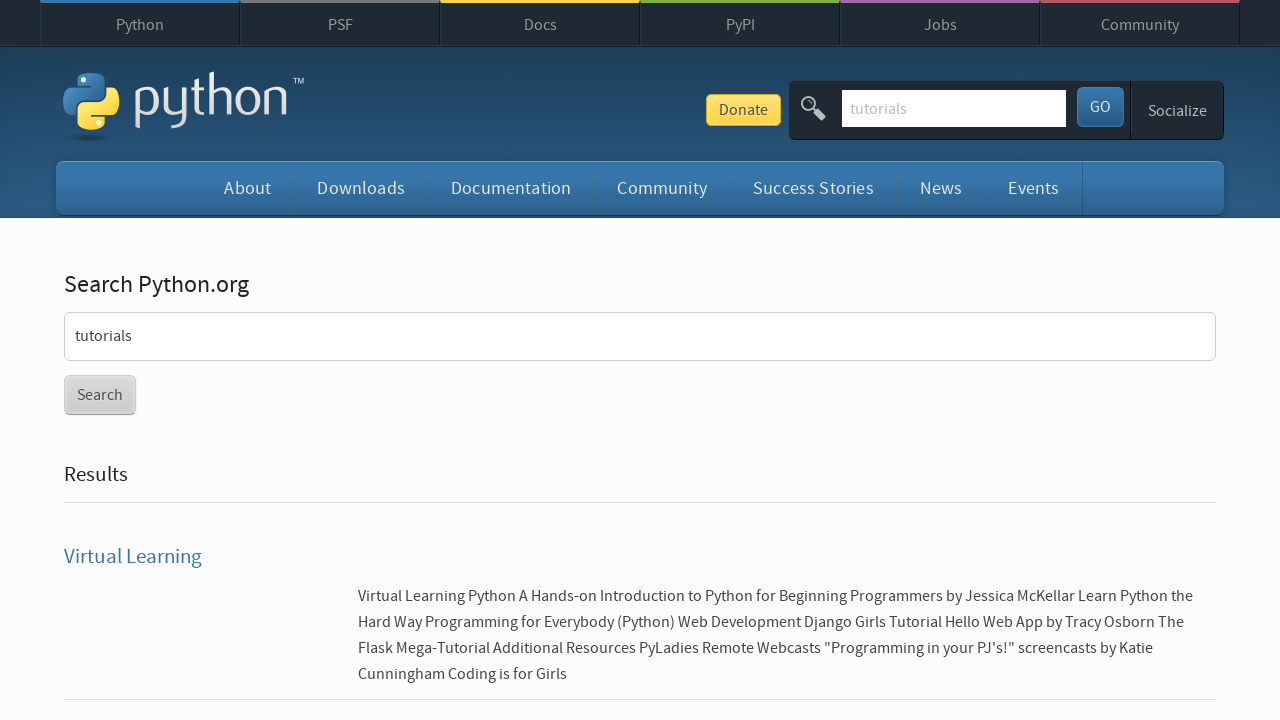

Found 20 search result links
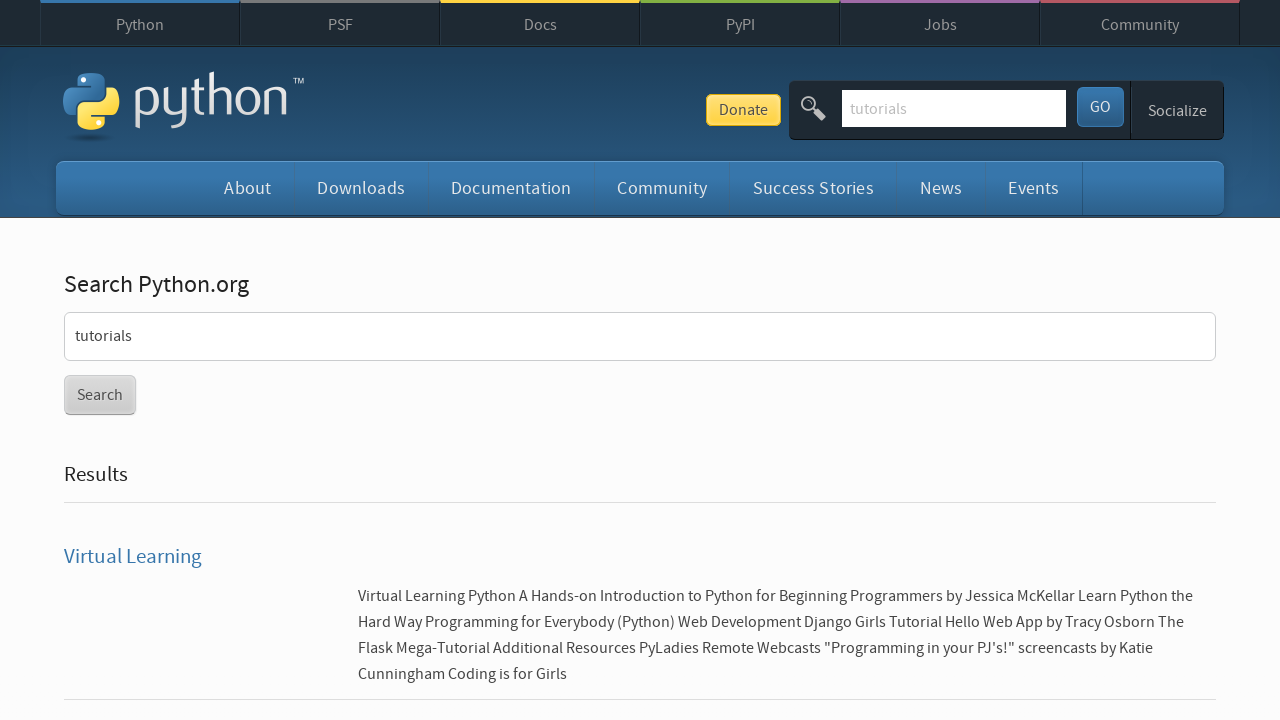

Re-fetched search result links for iteration 1
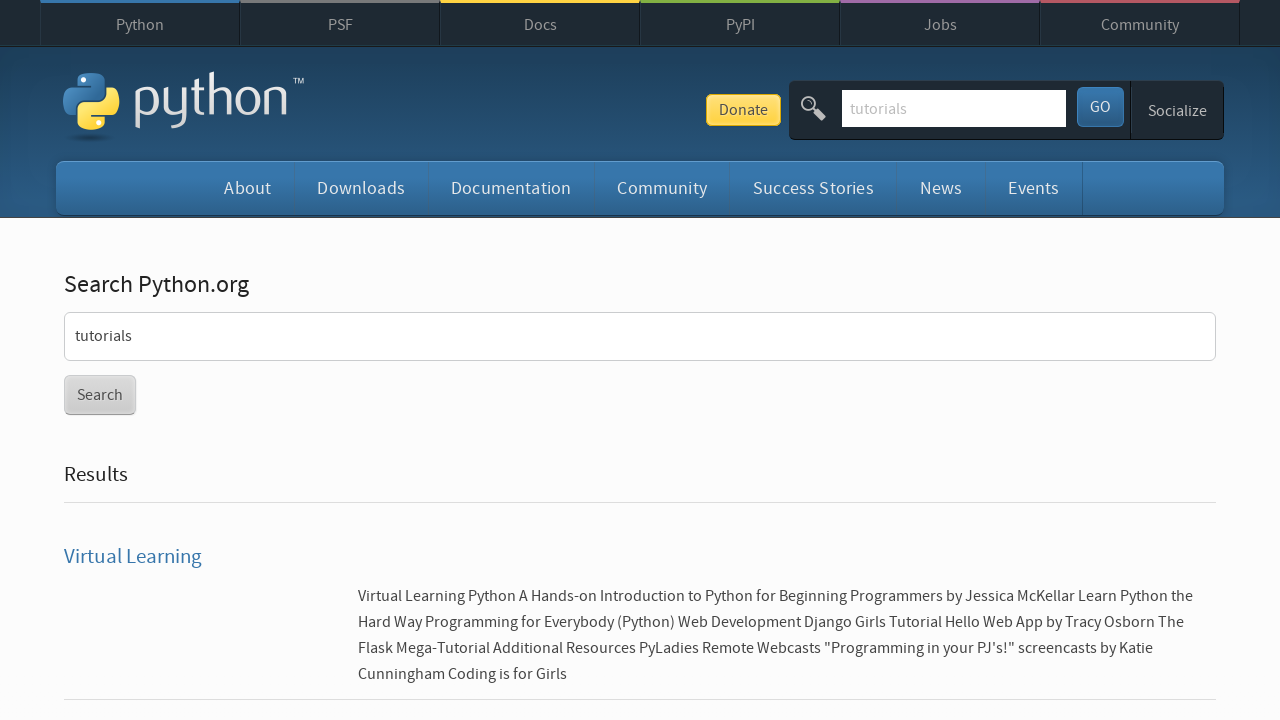

Clicked search result 1 at (133, 557) on xpath=//li/h3/a >> nth=0
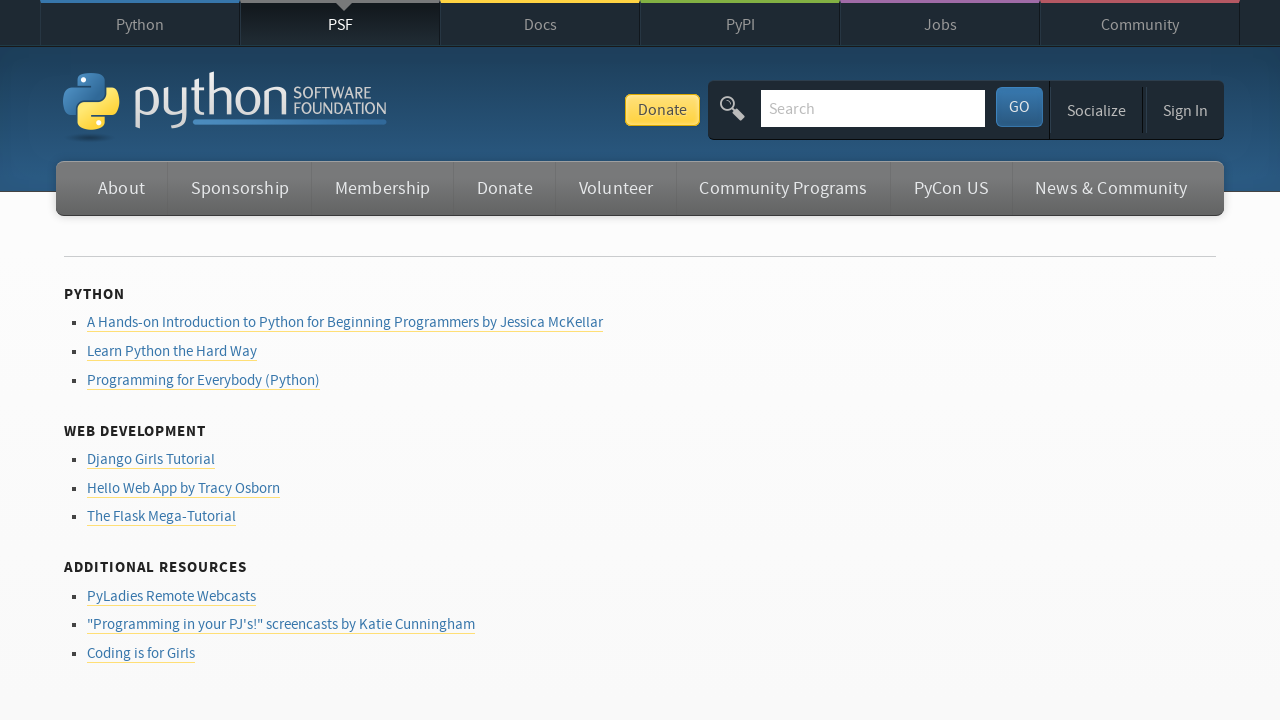

Waited for result page 1 to load
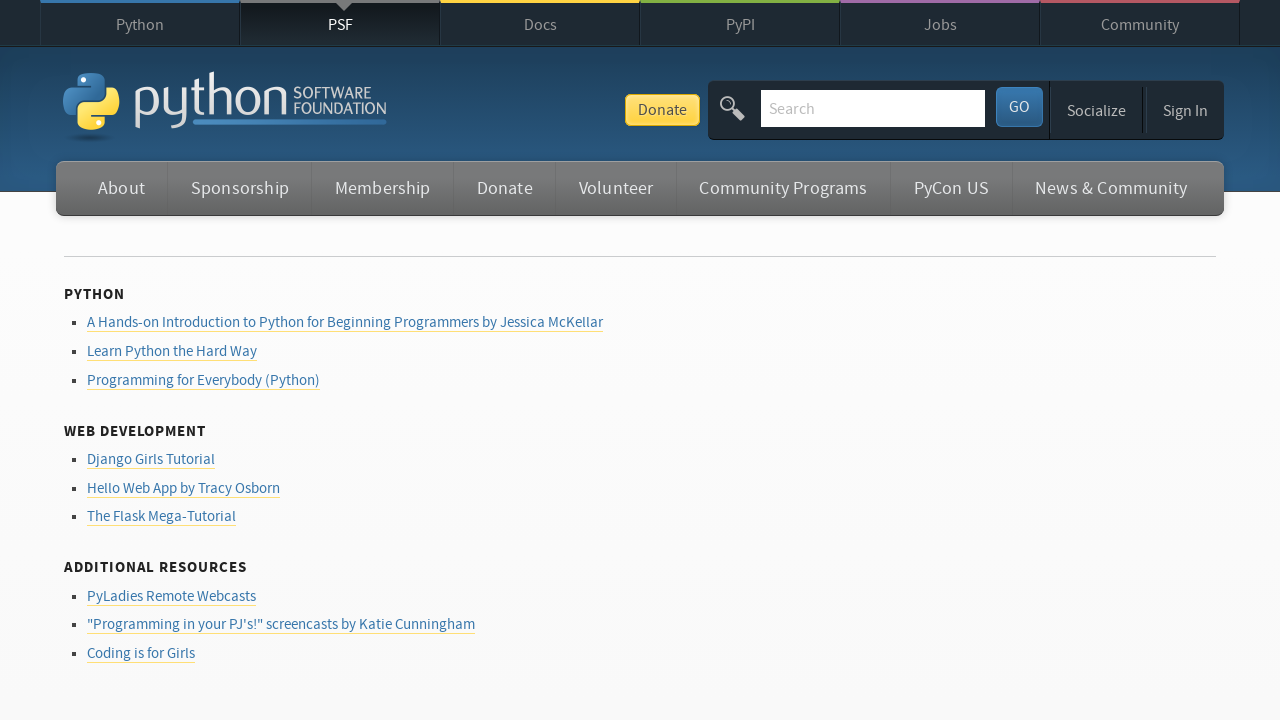

Navigated back to search results from result 1
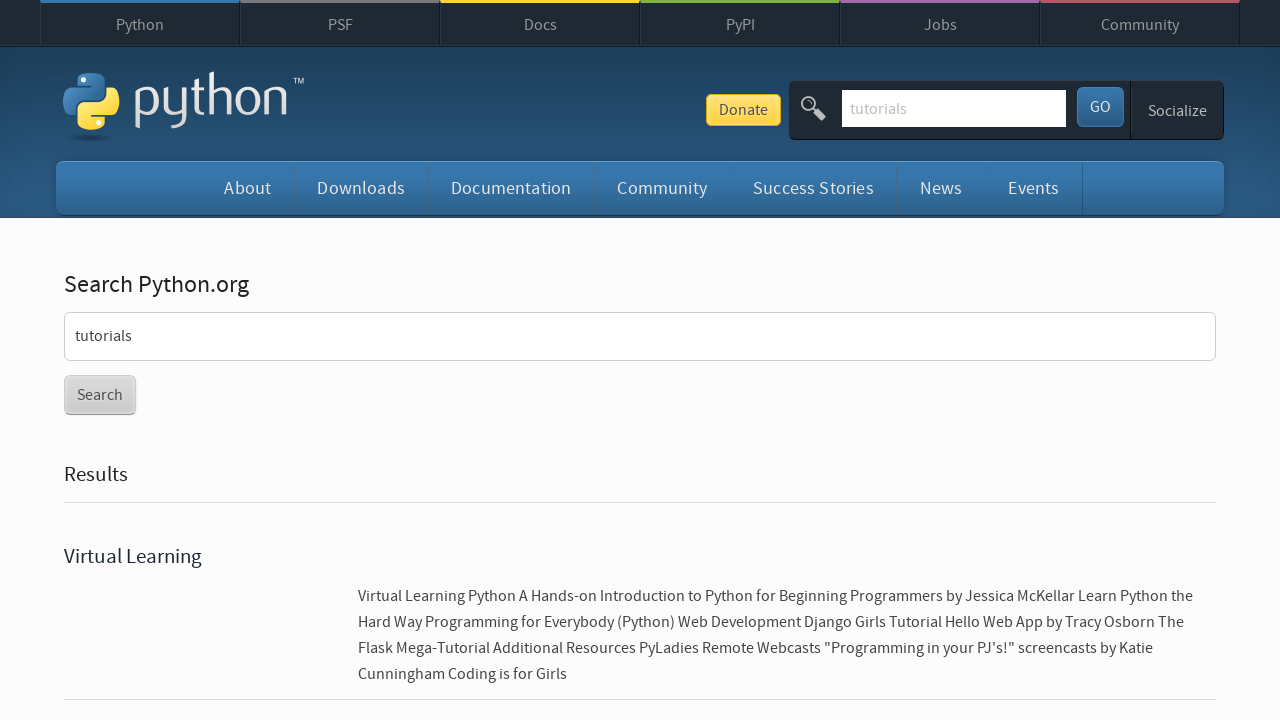

Search results visible again after navigation back
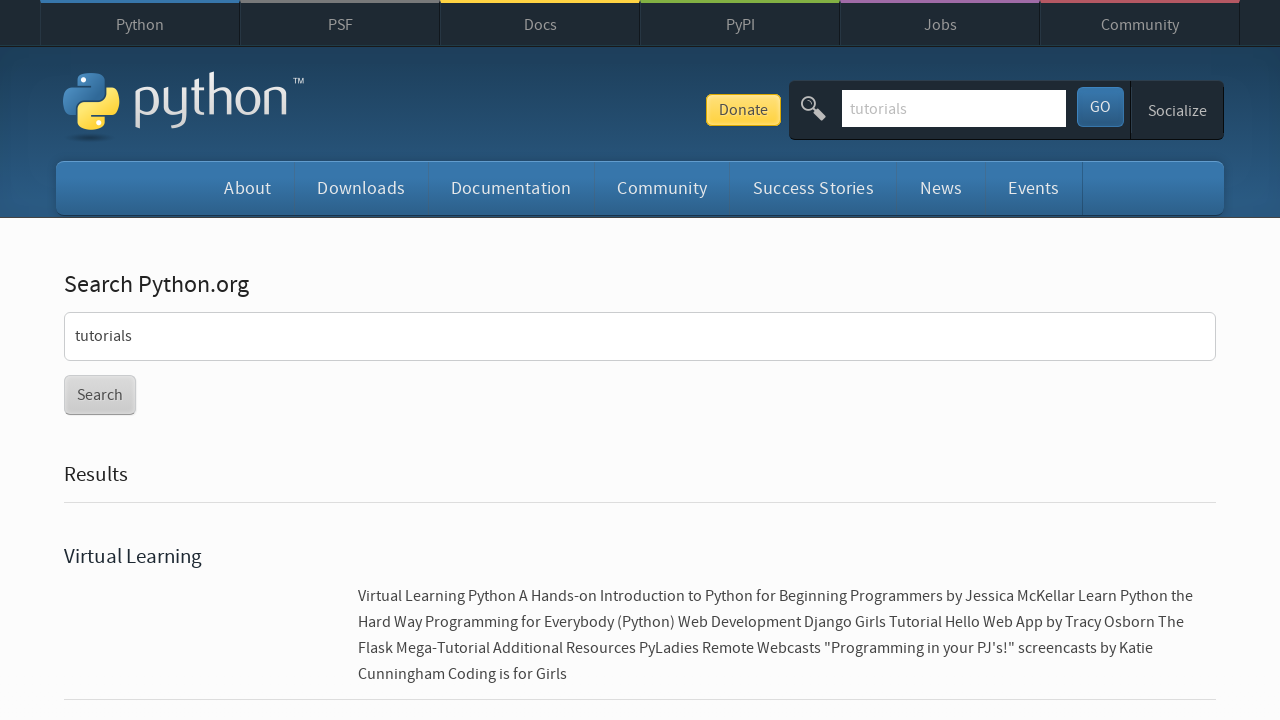

Re-fetched search result links for iteration 2
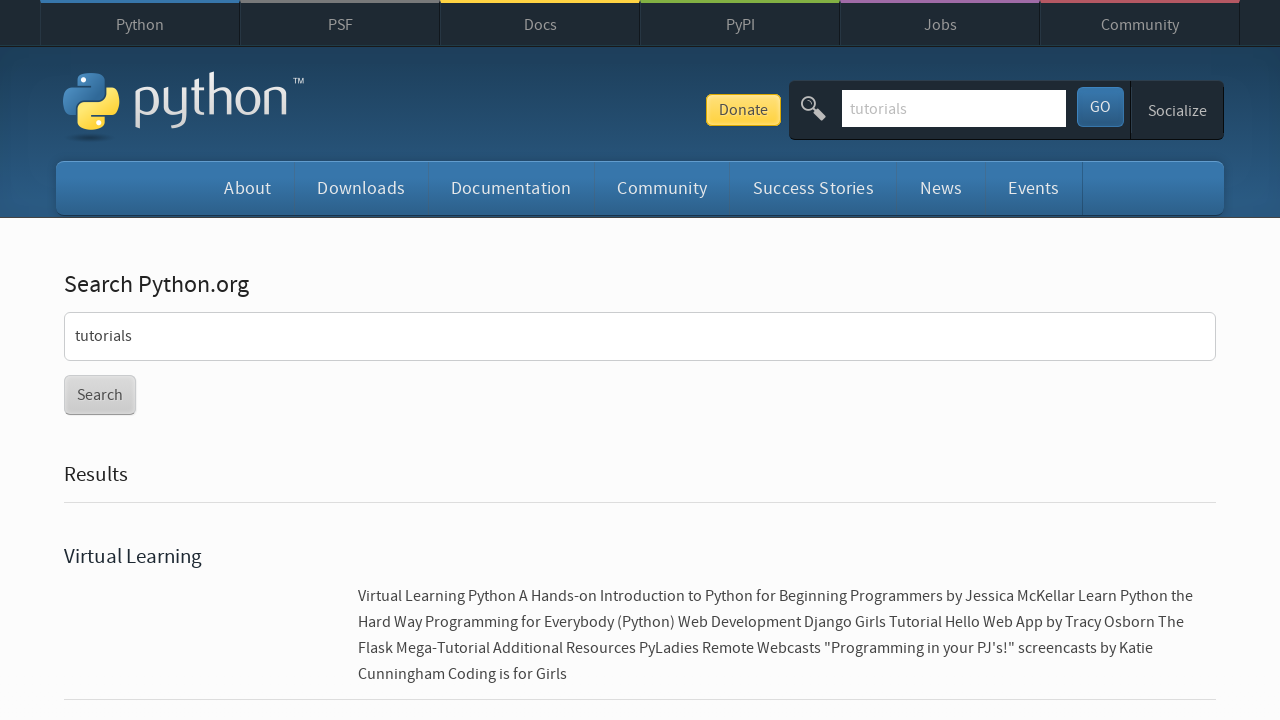

Clicked search result 2 at (342, 361) on xpath=//li/h3/a >> nth=1
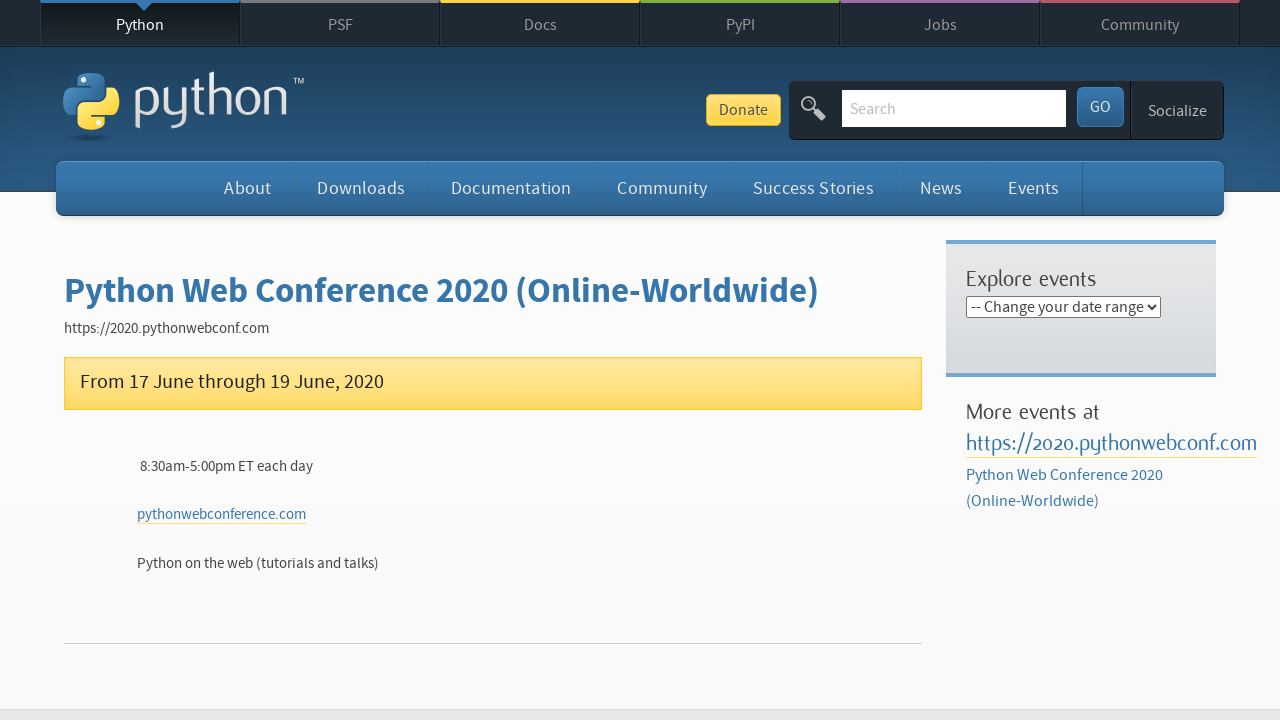

Waited for result page 2 to load
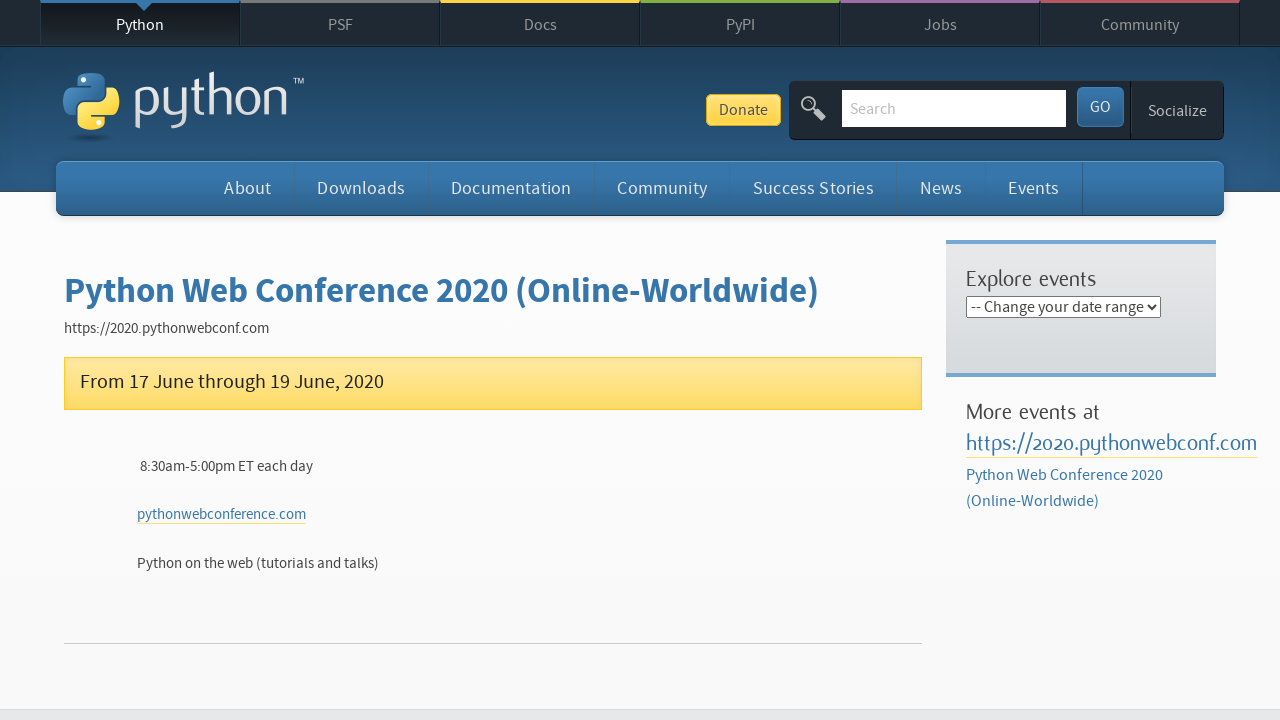

Navigated back to search results from result 2
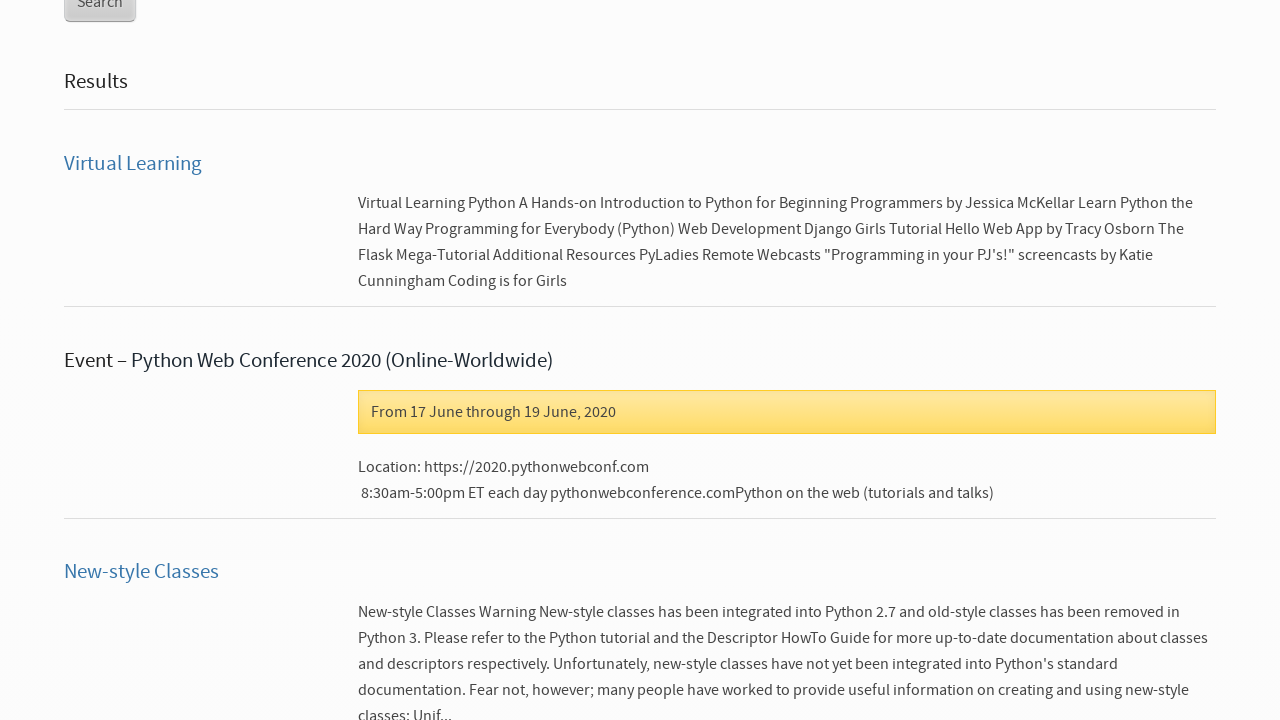

Search results visible again after navigation back
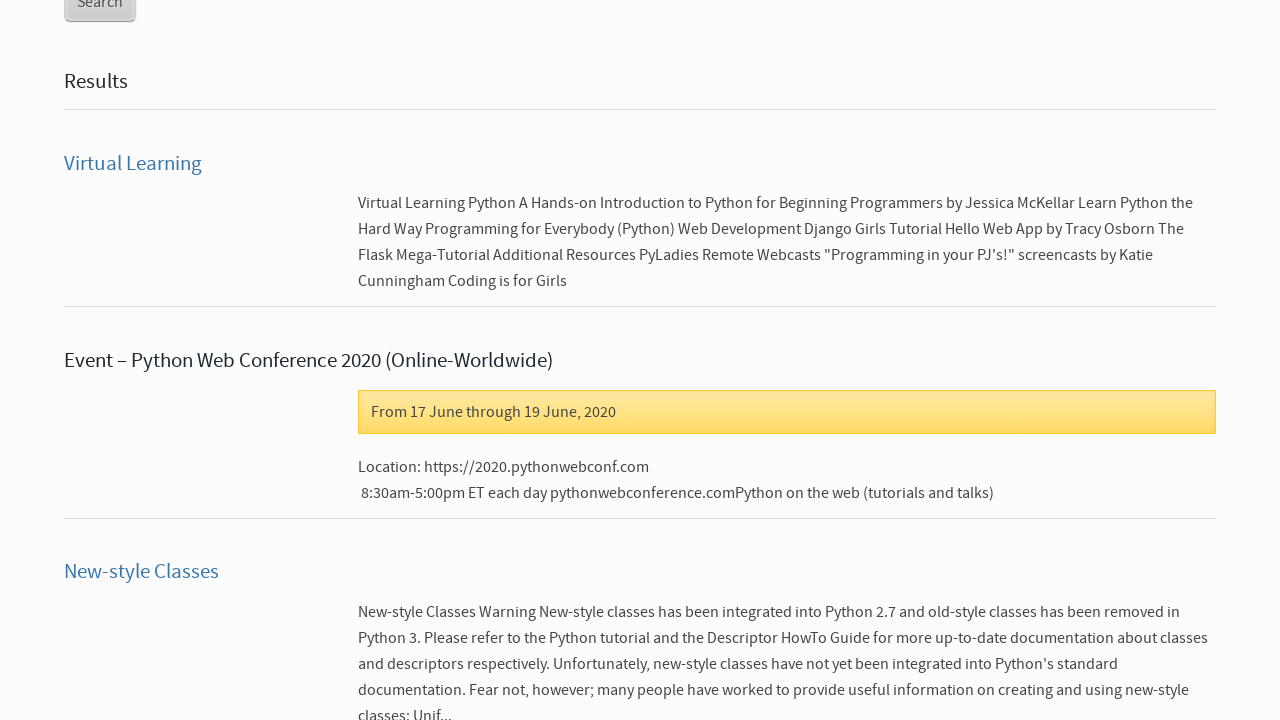

Re-fetched search result links for iteration 3
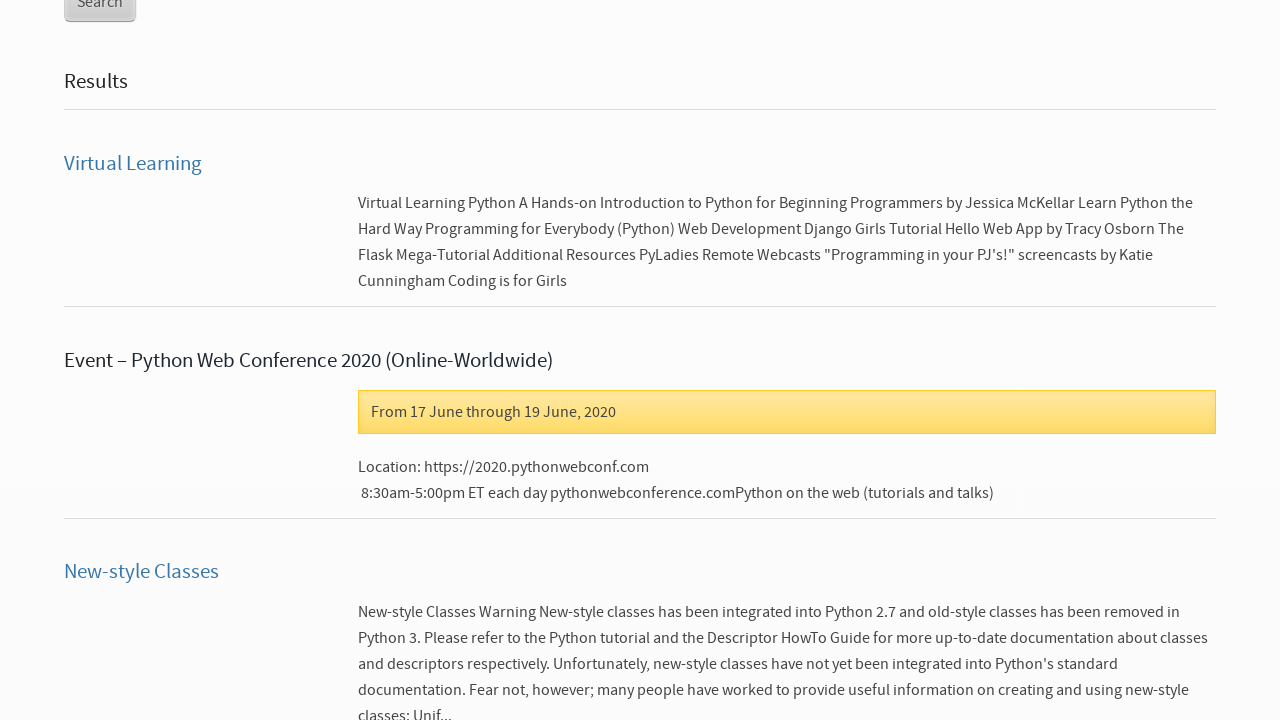

Clicked search result 3 at (142, 572) on xpath=//li/h3/a >> nth=2
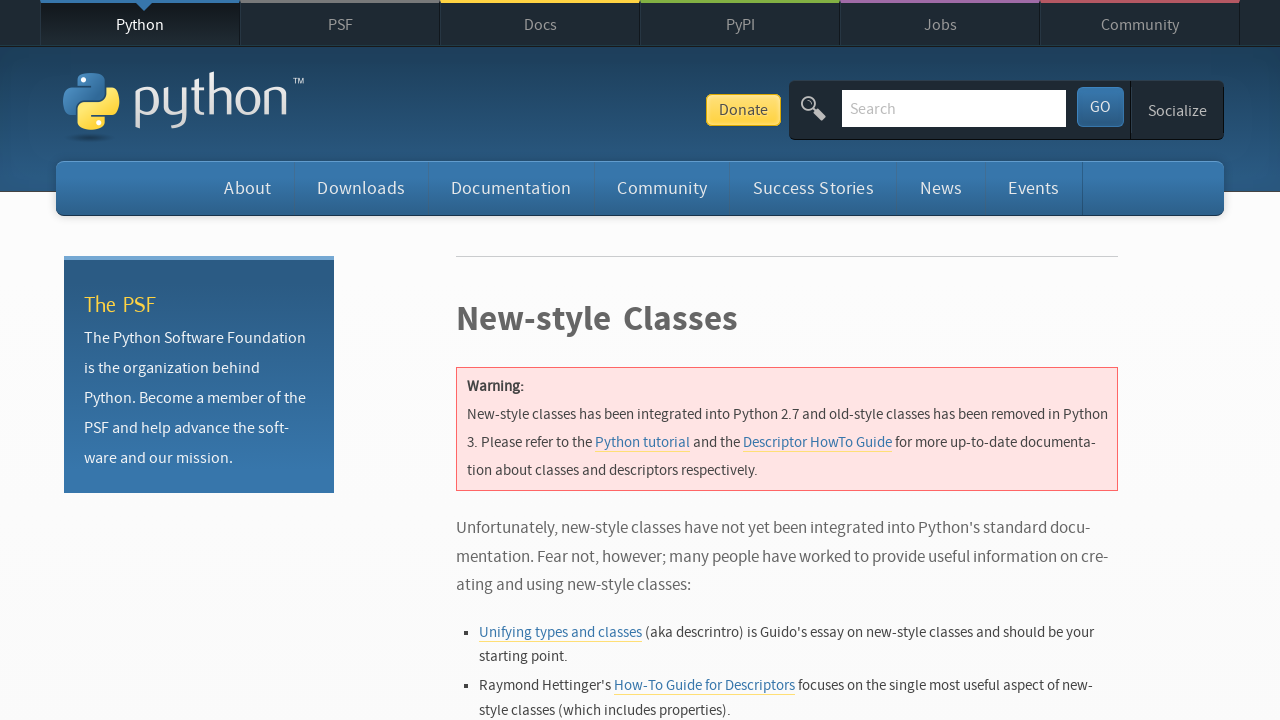

Waited for result page 3 to load
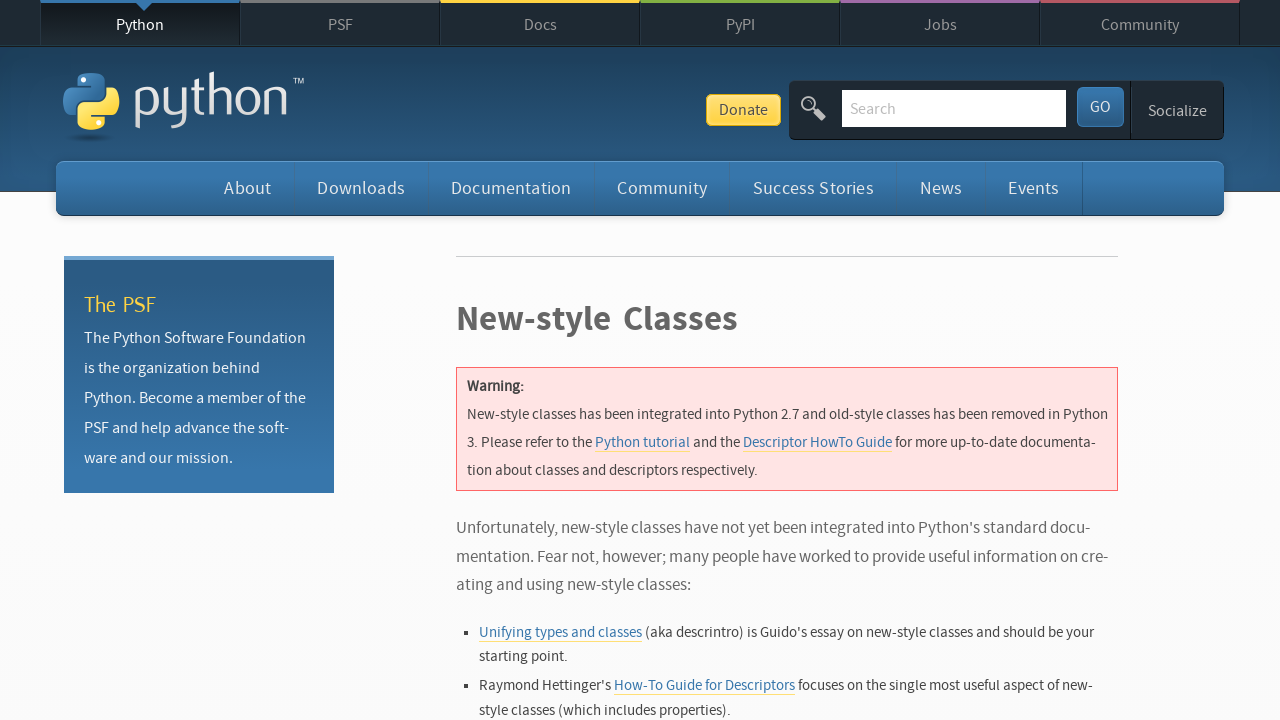

Navigated back to search results from result 3
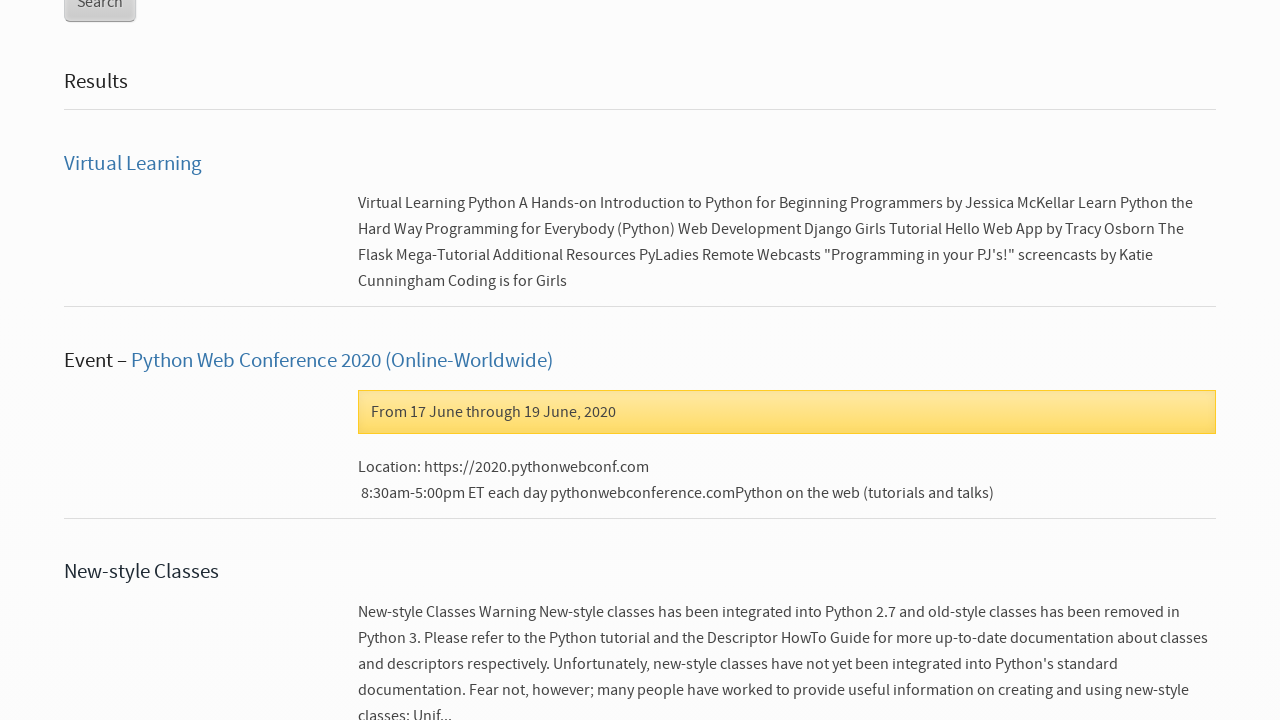

Search results visible again after navigation back
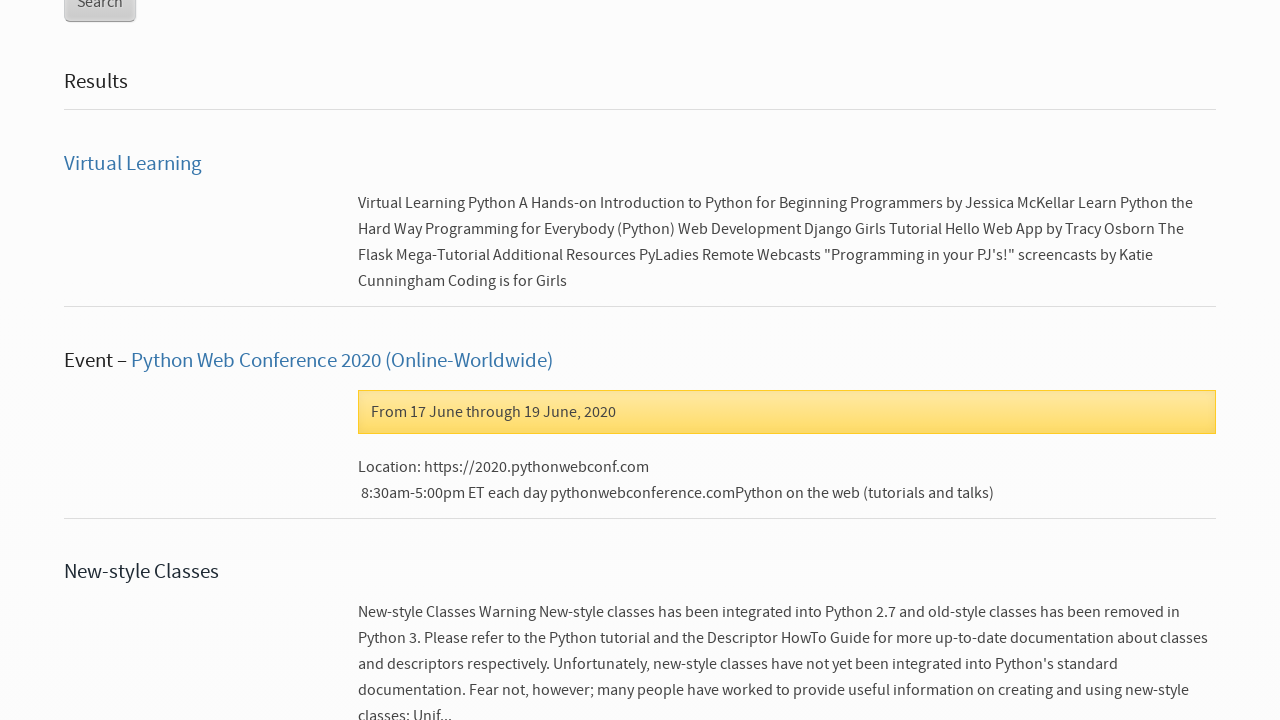

Re-fetched search result links for iteration 4
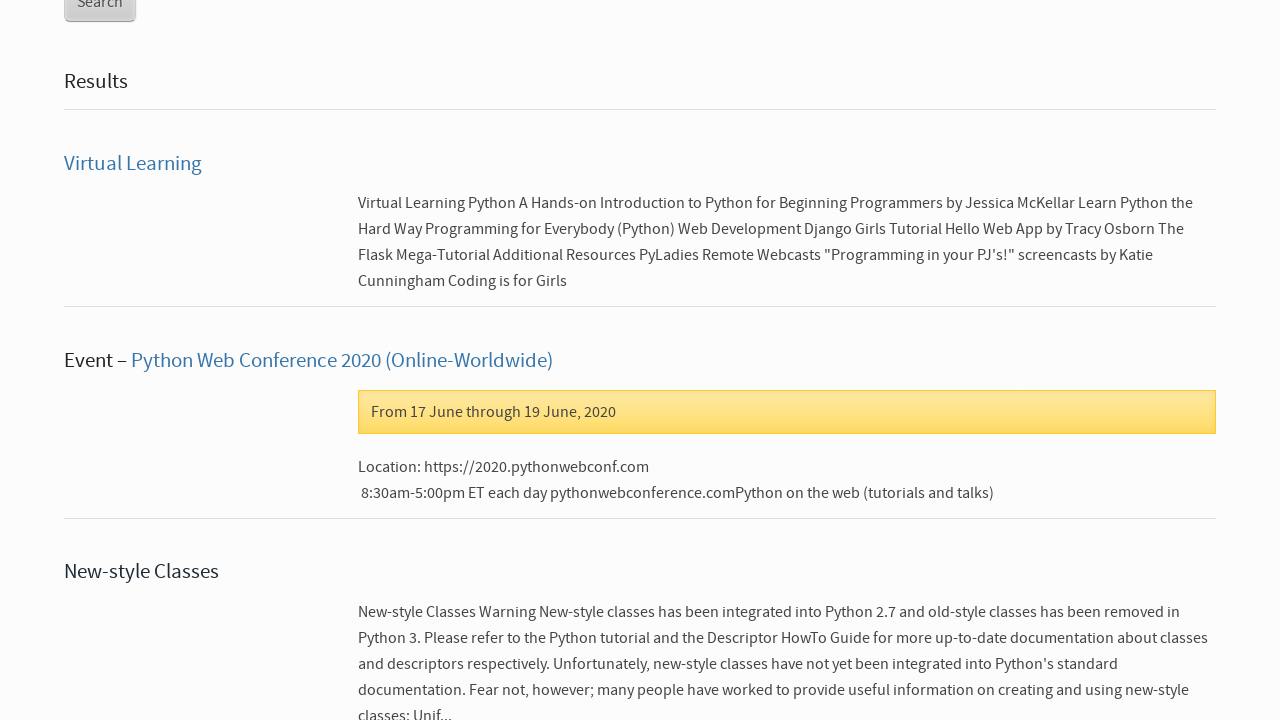

Clicked search result 4 at (156, 361) on xpath=//li/h3/a >> nth=3
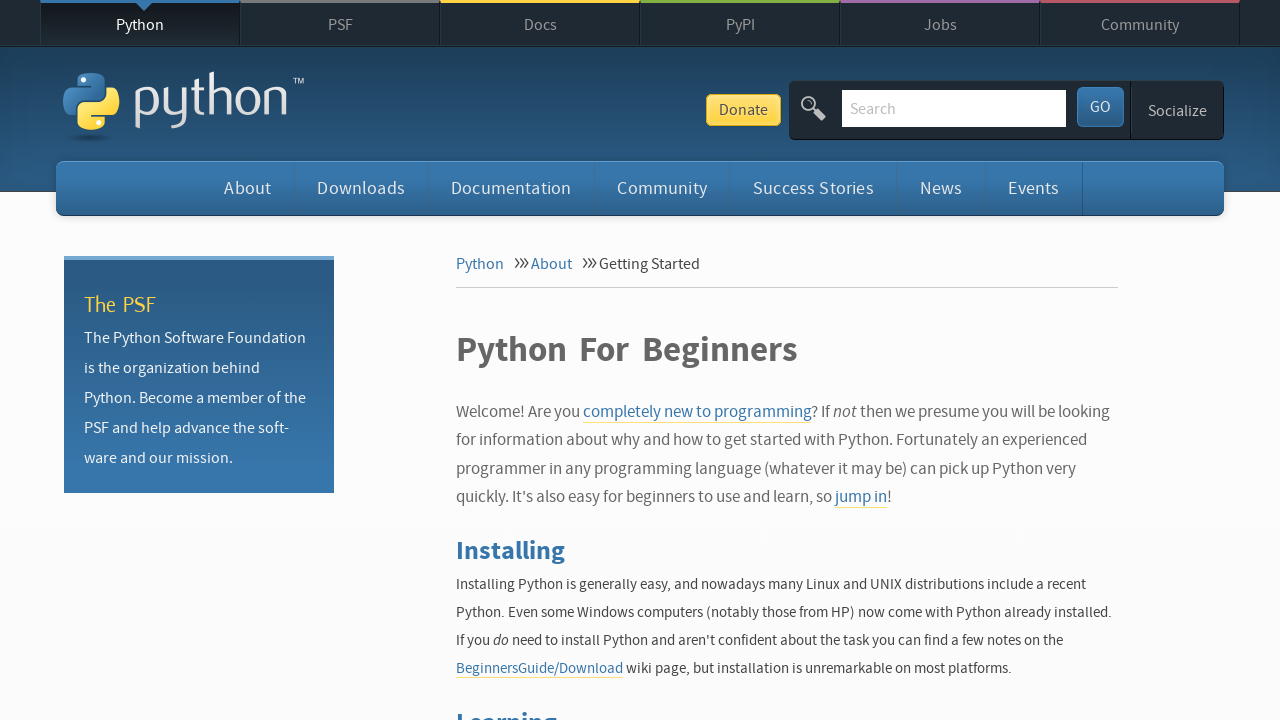

Waited for result page 4 to load
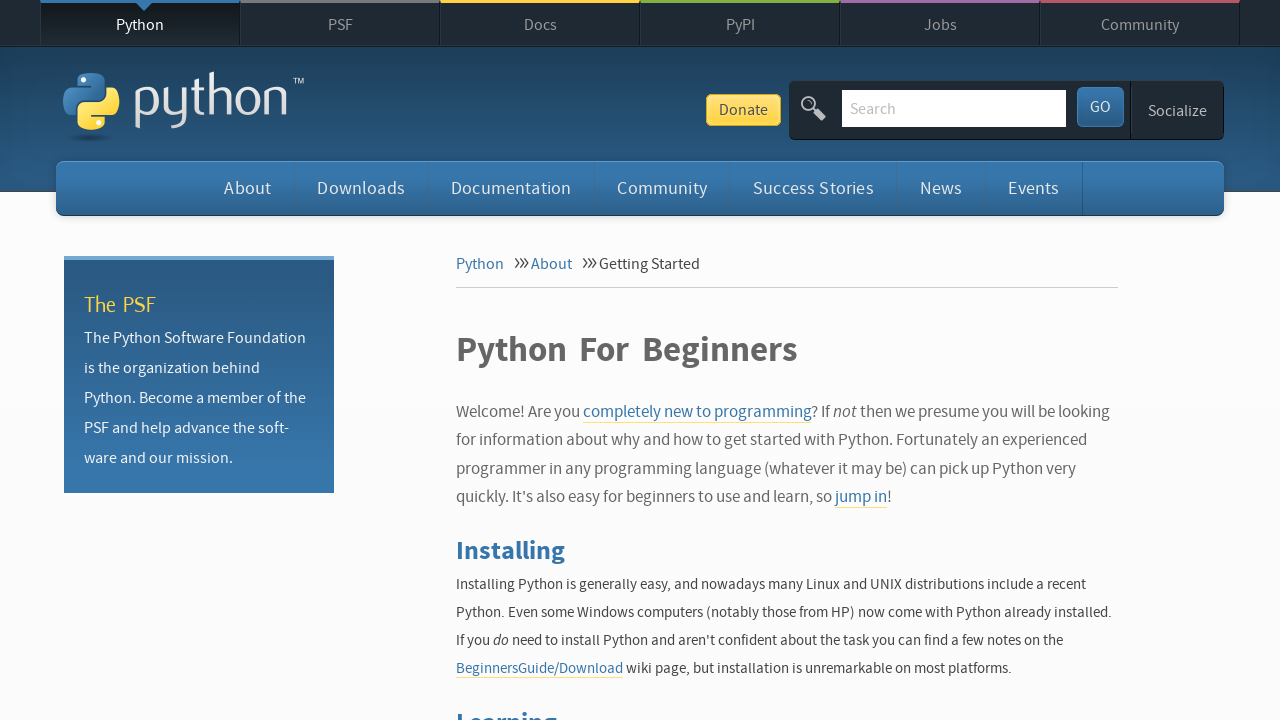

Navigated back to search results from result 4
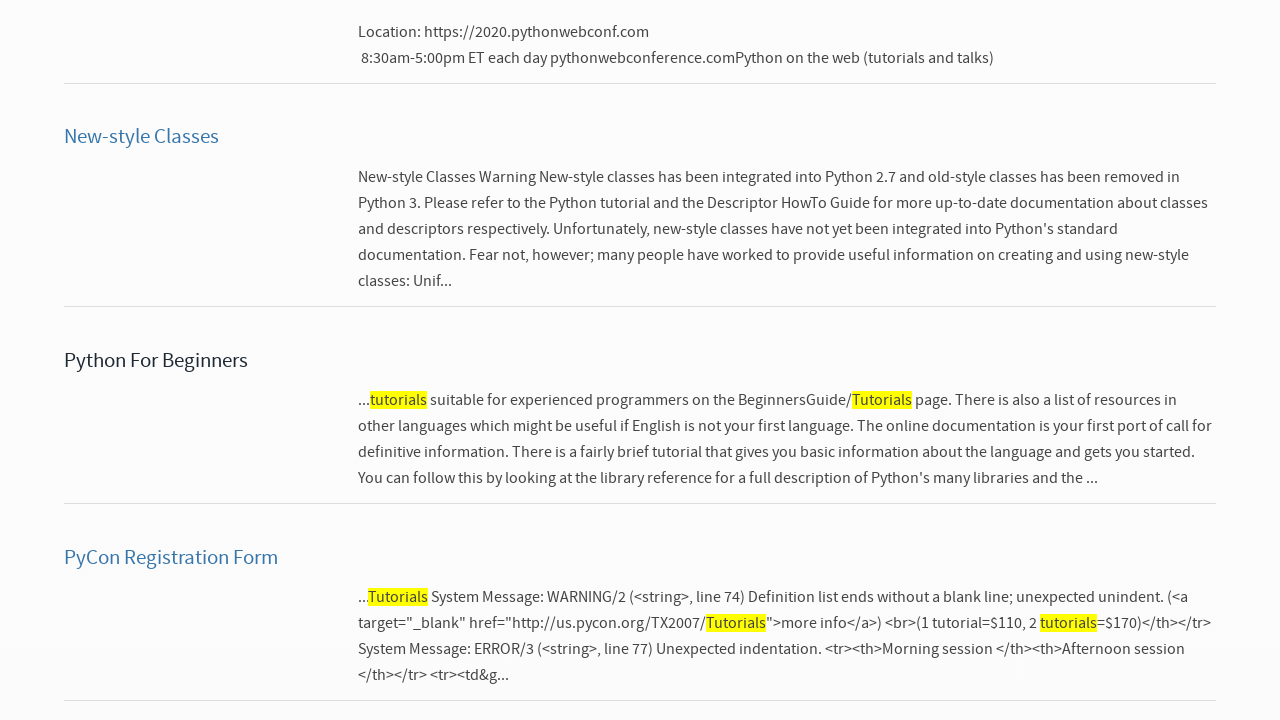

Search results visible again after navigation back
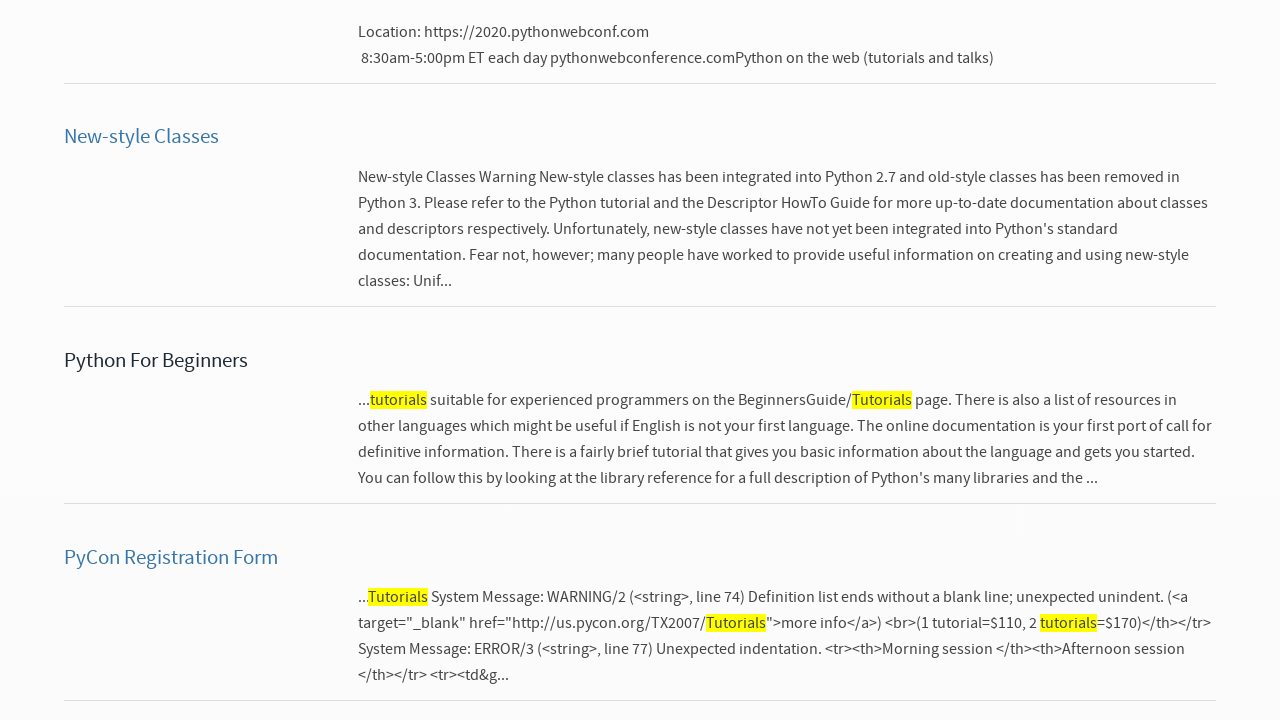

Re-fetched search result links for iteration 5
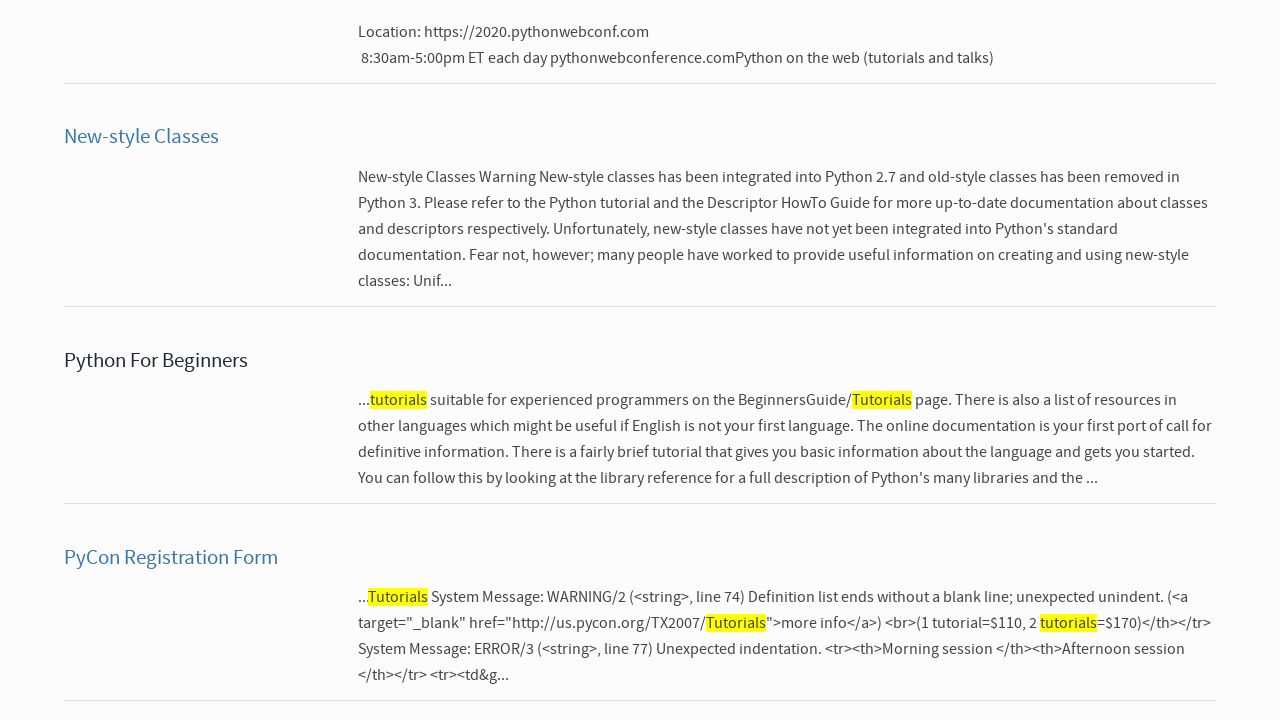

Clicked search result 5 at (171, 558) on xpath=//li/h3/a >> nth=4
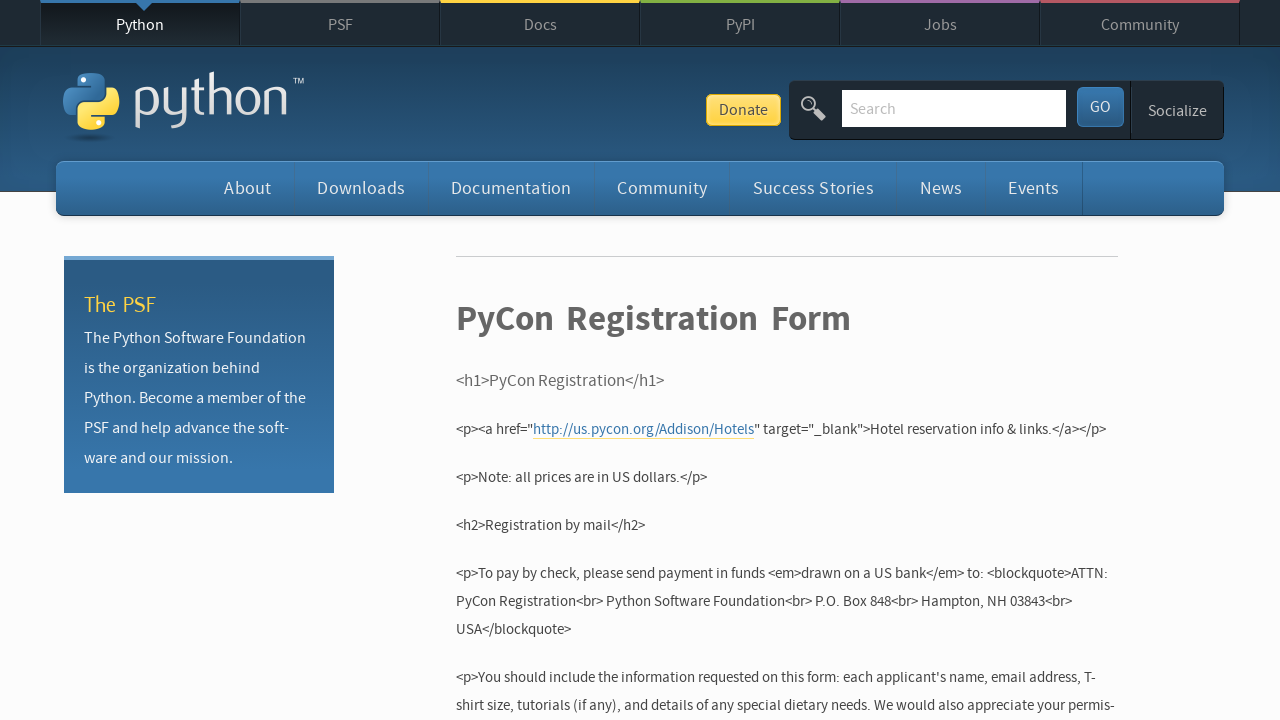

Waited for result page 5 to load
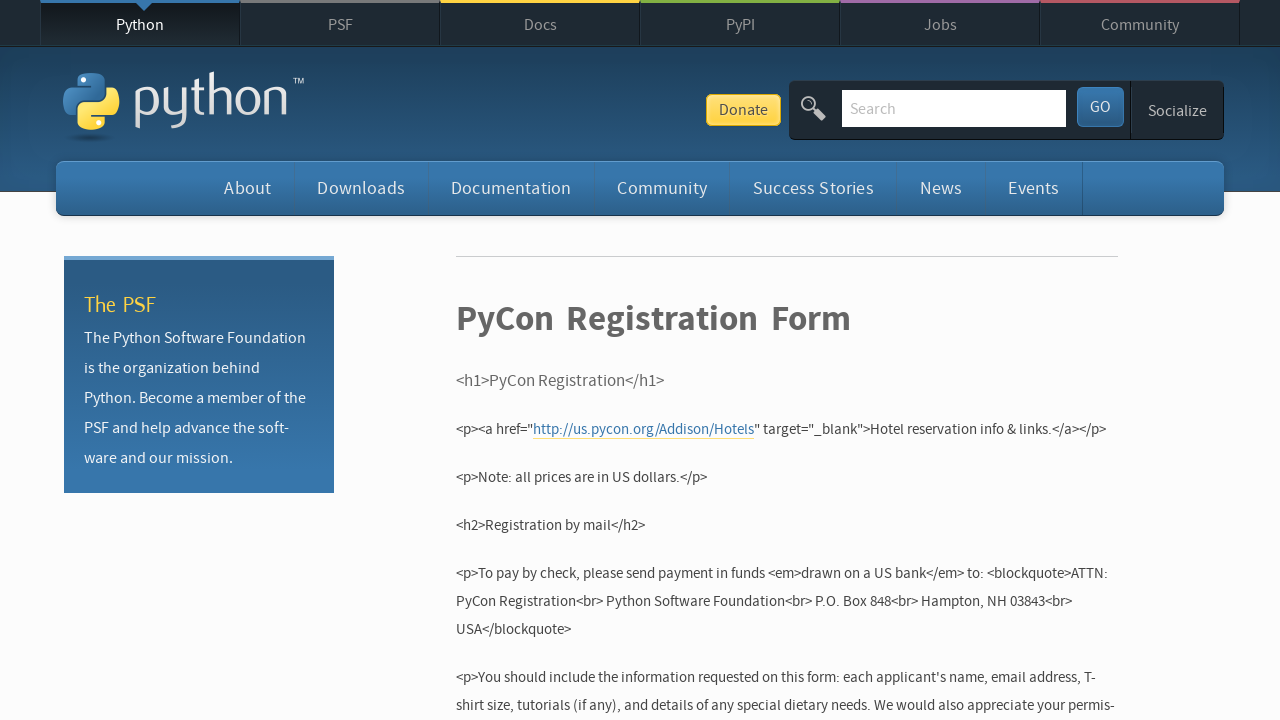

Navigated back to search results from result 5
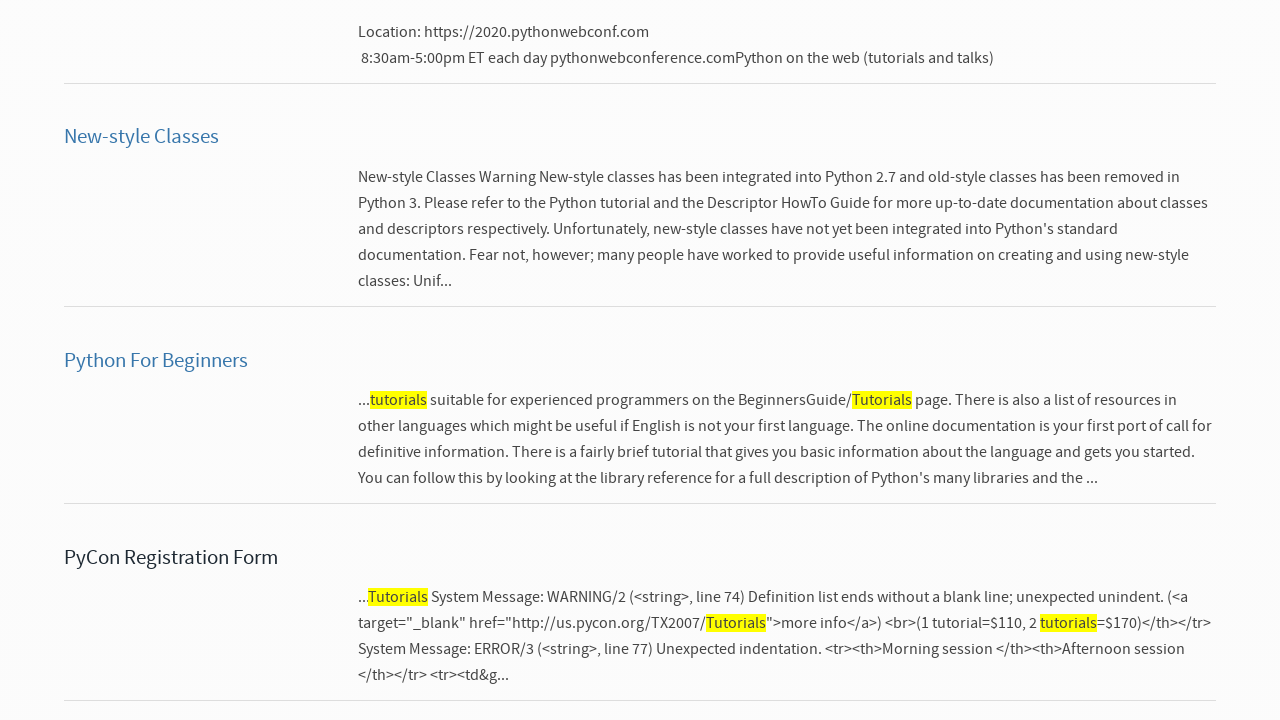

Search results visible again after navigation back
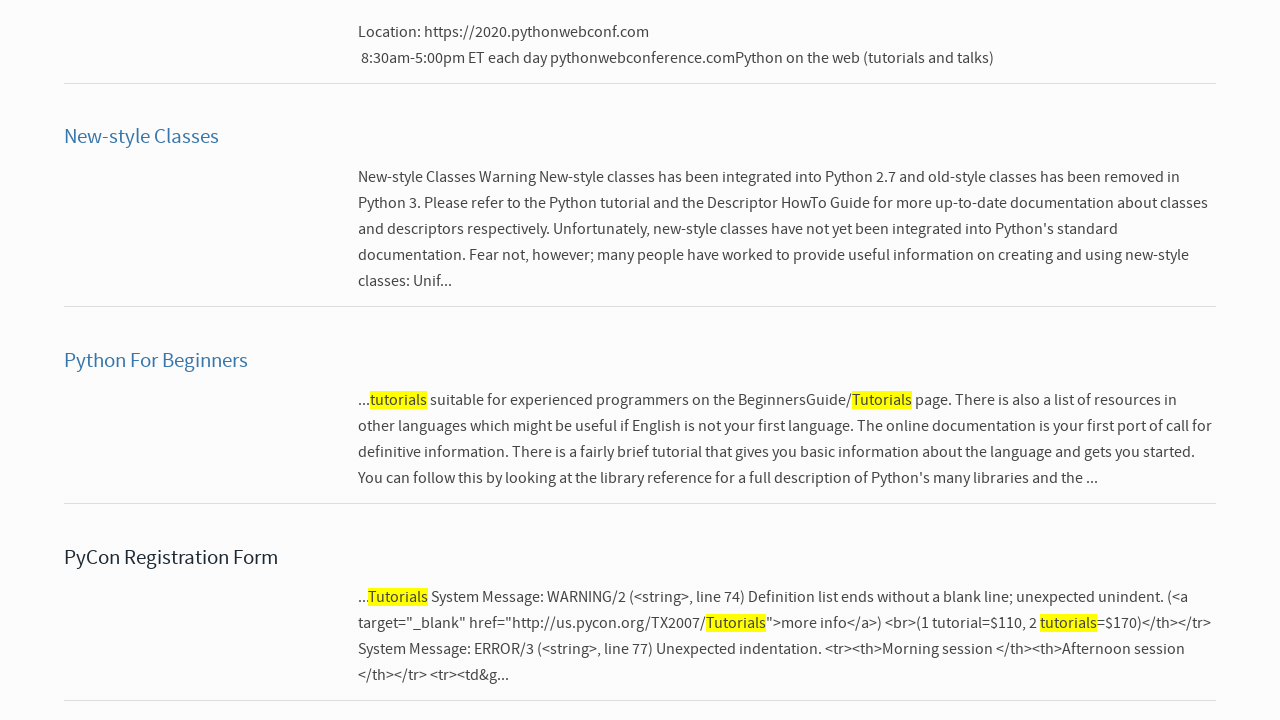

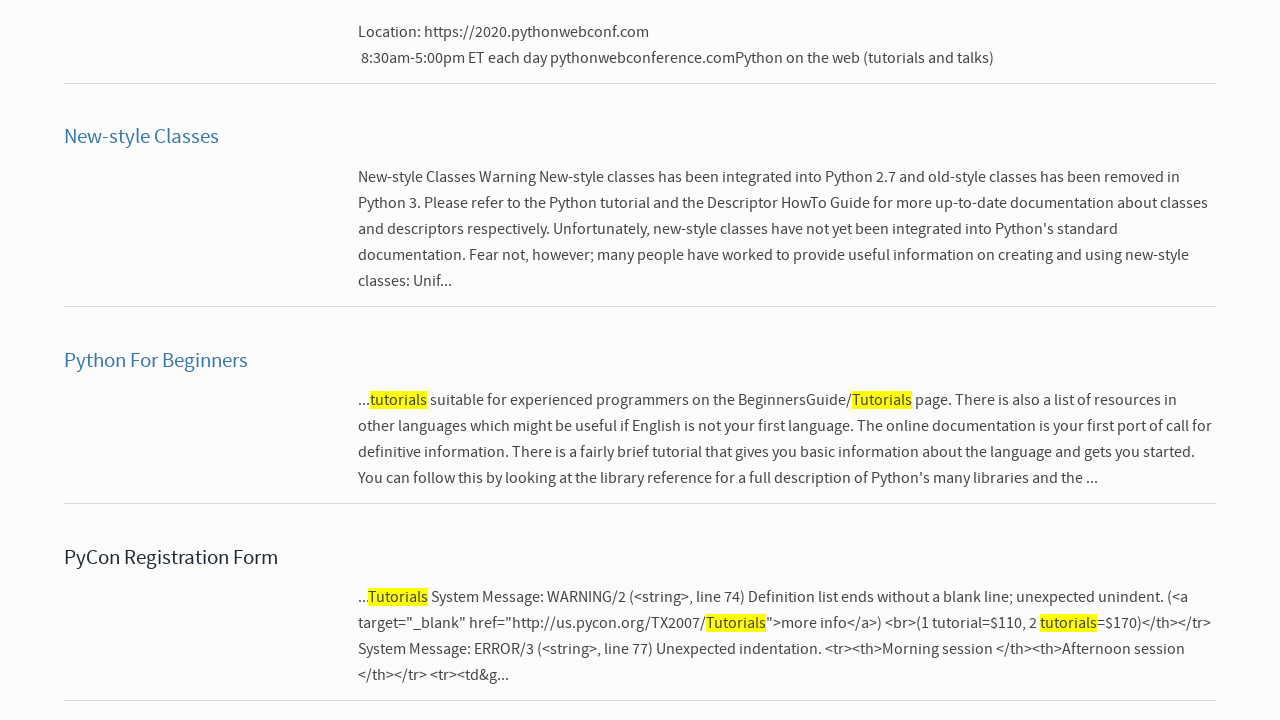